Tests opting out of A/B tests by adding an opt-out cookie on the homepage before navigating to the A/B test page, verifying the page shows "No A/B Test".

Starting URL: http://the-internet.herokuapp.com

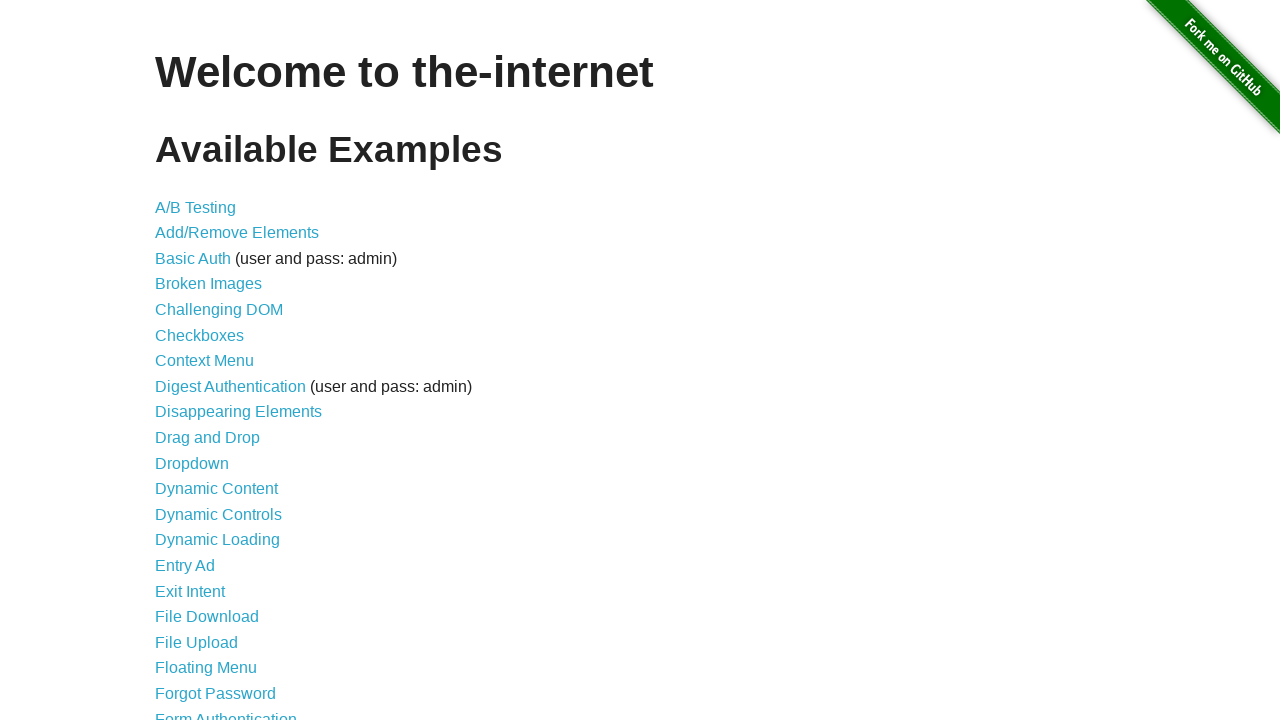

Added optimizelyOptOut cookie to homepage
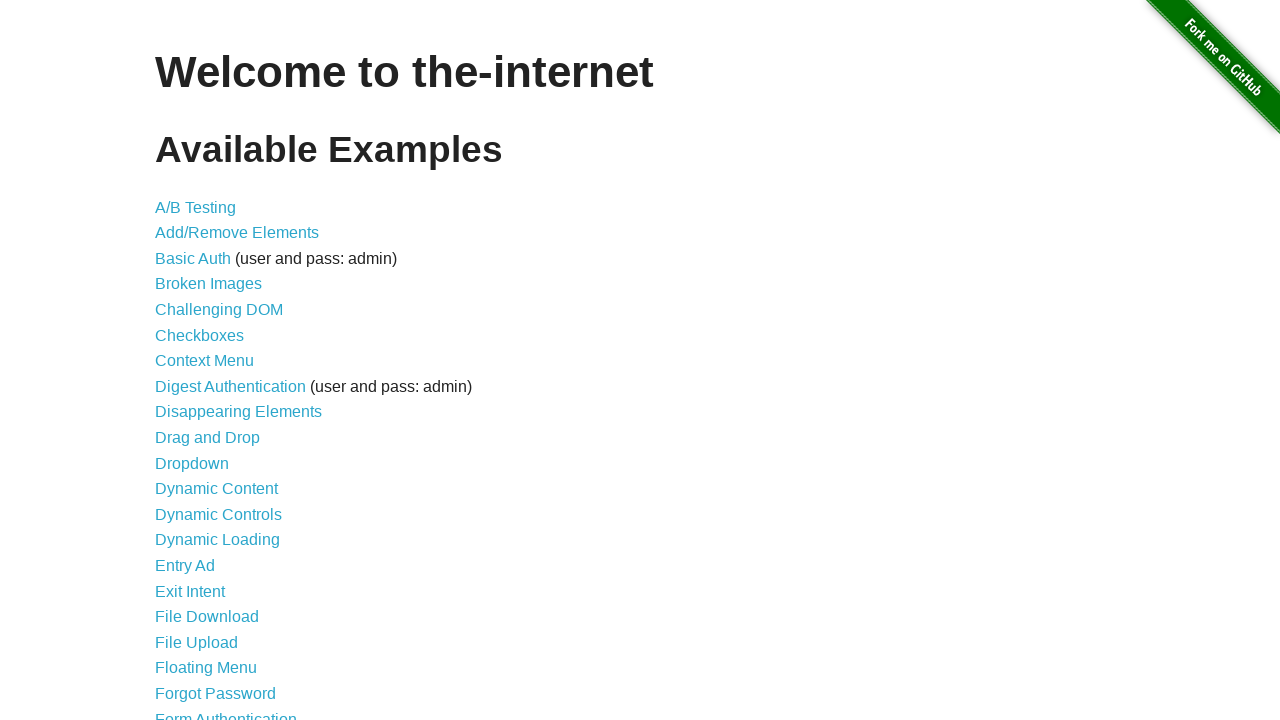

Navigated to A/B test page
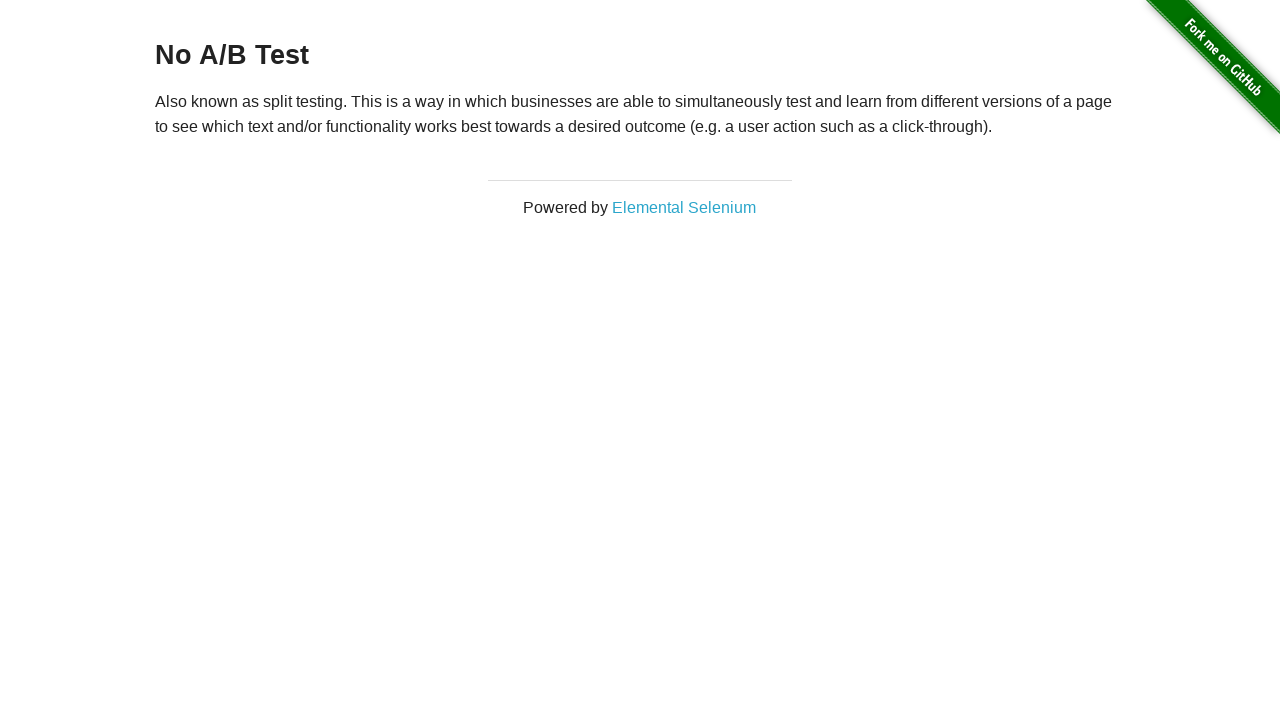

Retrieved heading text from page
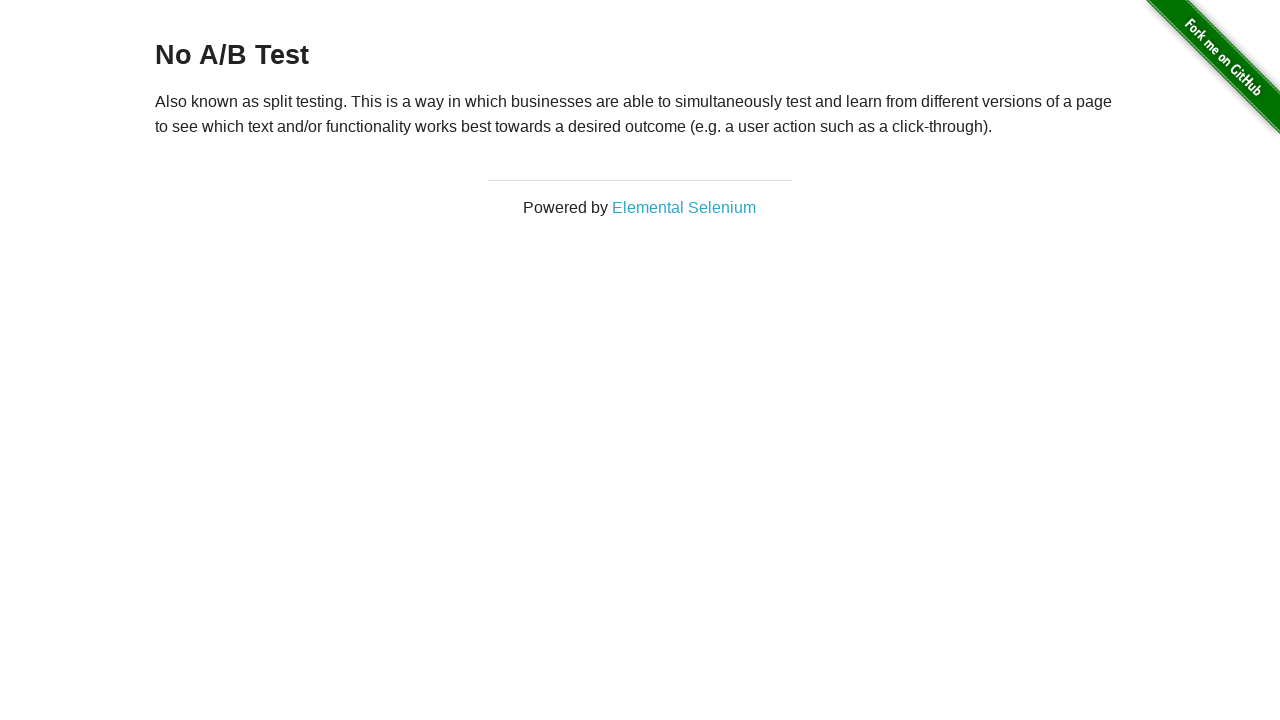

Verified page displays 'No A/B Test' - opt-out cookie successful
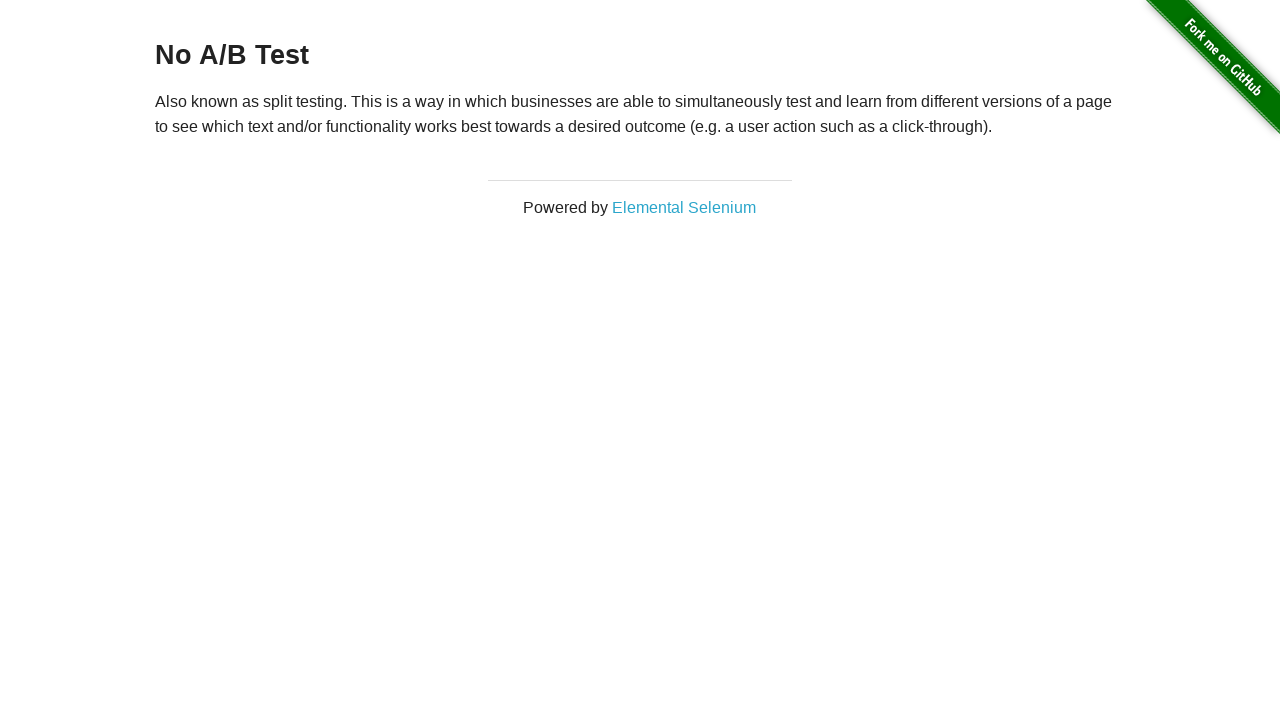

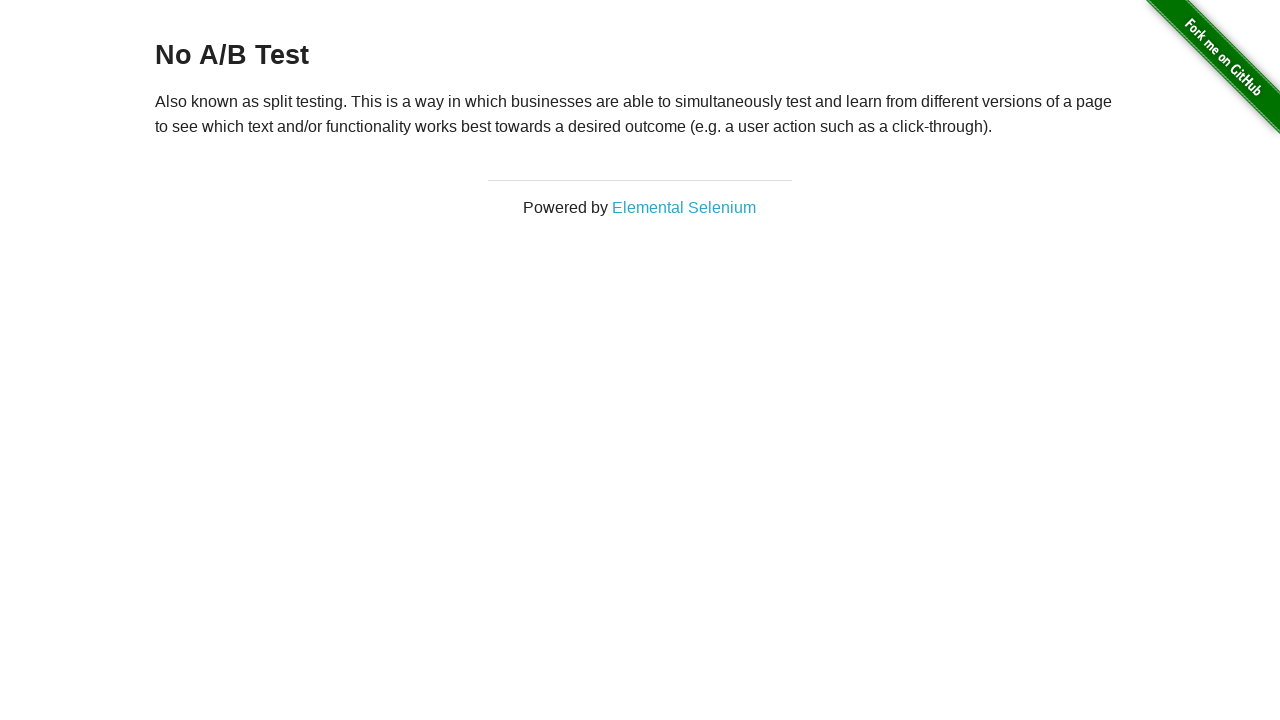